Tests JavaScript alert handling by clicking a button that triggers a JS alert, waiting for the alert to appear, retrieving its text, and accepting it.

Starting URL: https://the-internet.herokuapp.com/javascript_alerts

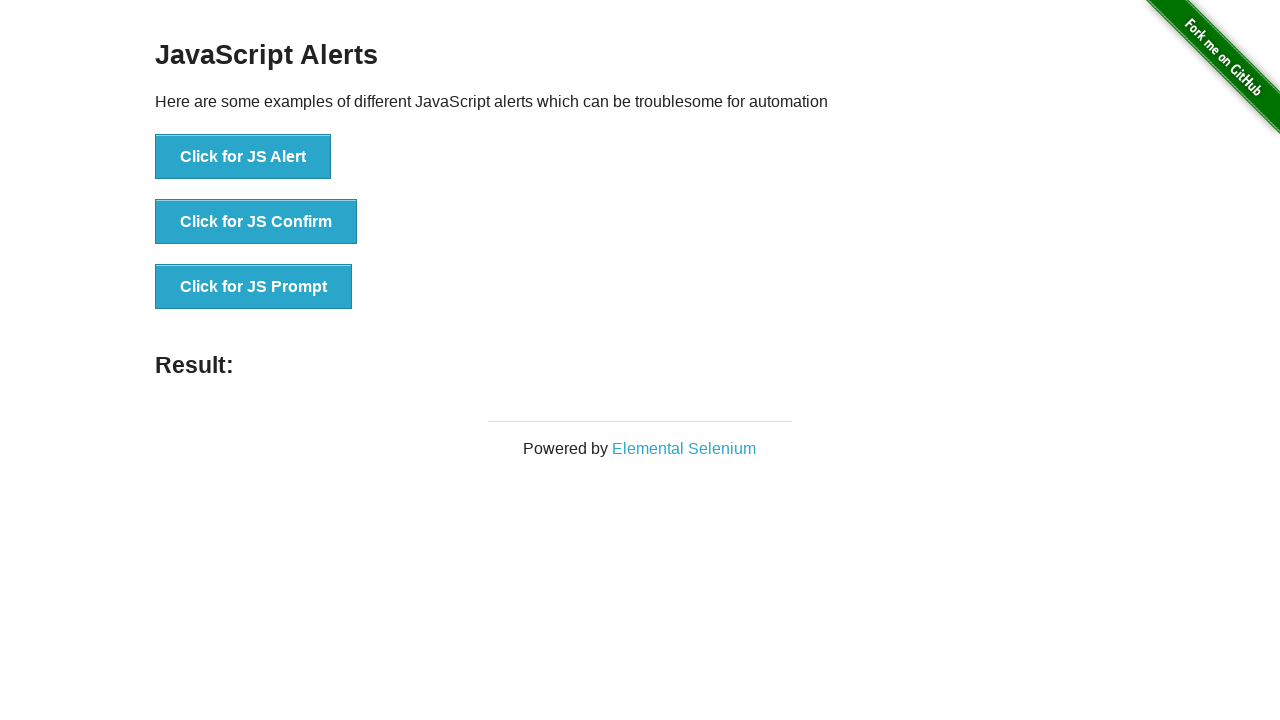

Clicked button to trigger JavaScript alert at (243, 157) on xpath=//button[text()='Click for JS Alert']
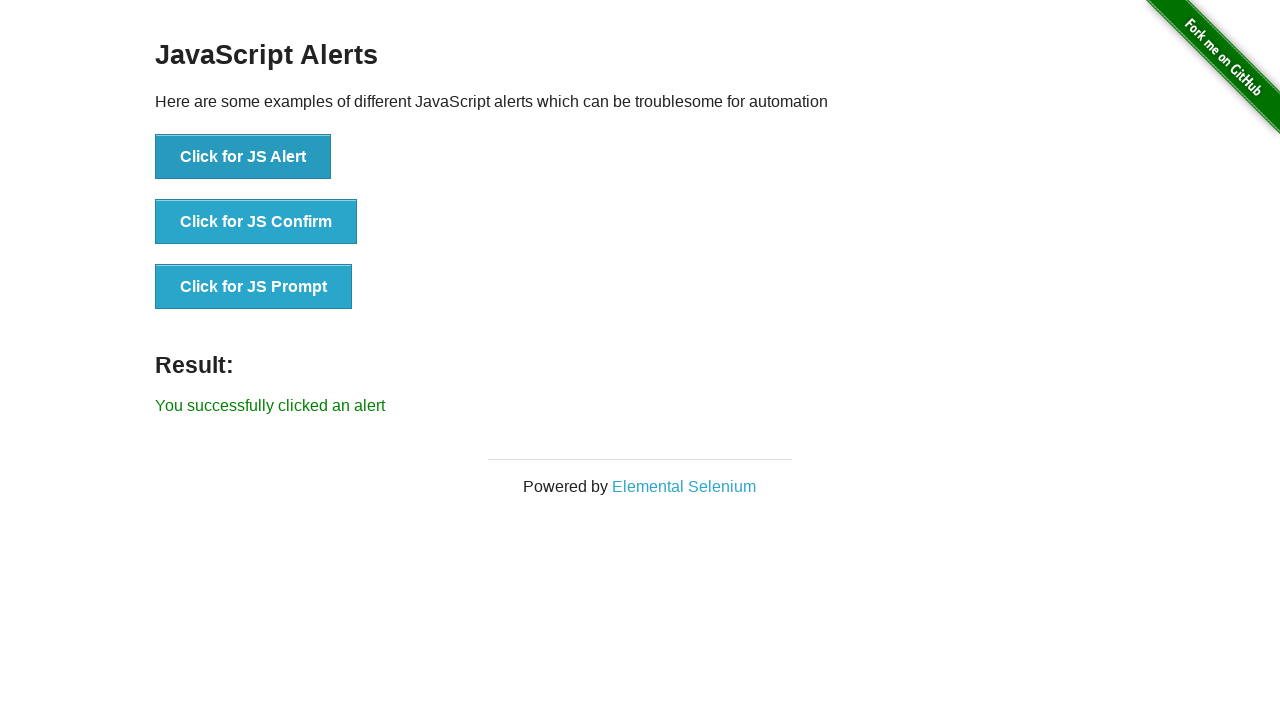

Set up dialog handler to accept alerts
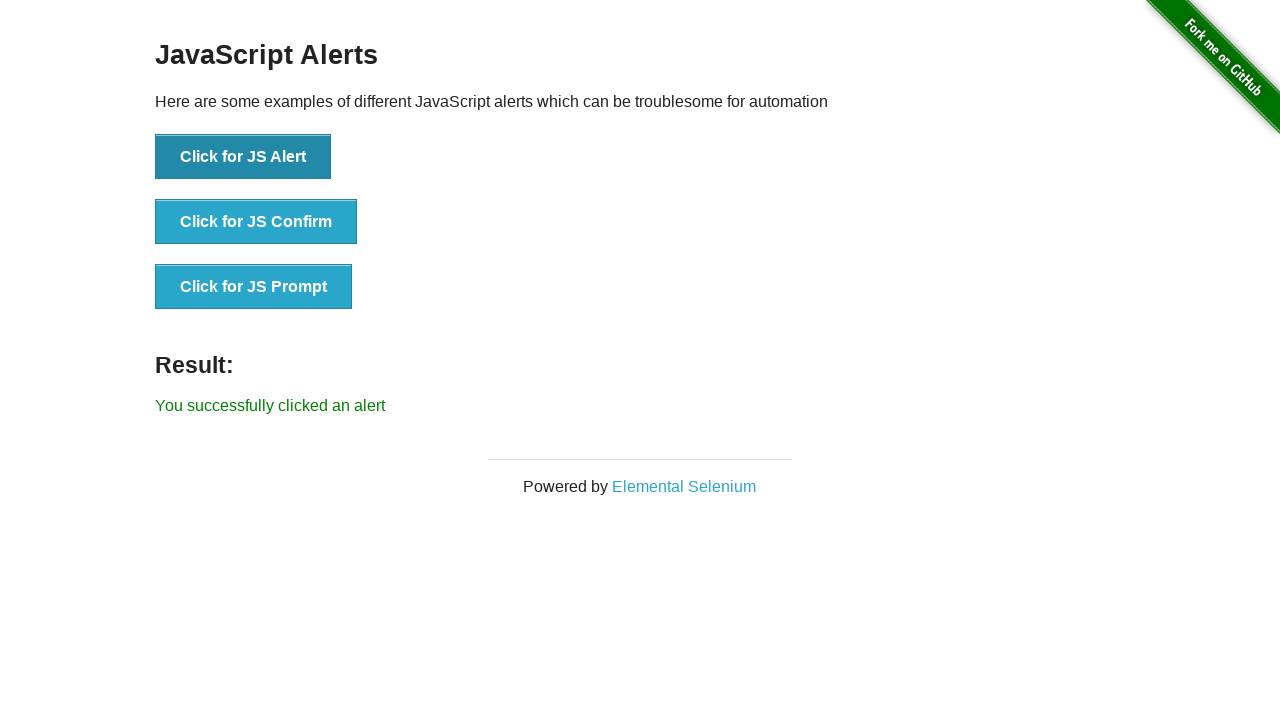

Configured dialog handler with message logging
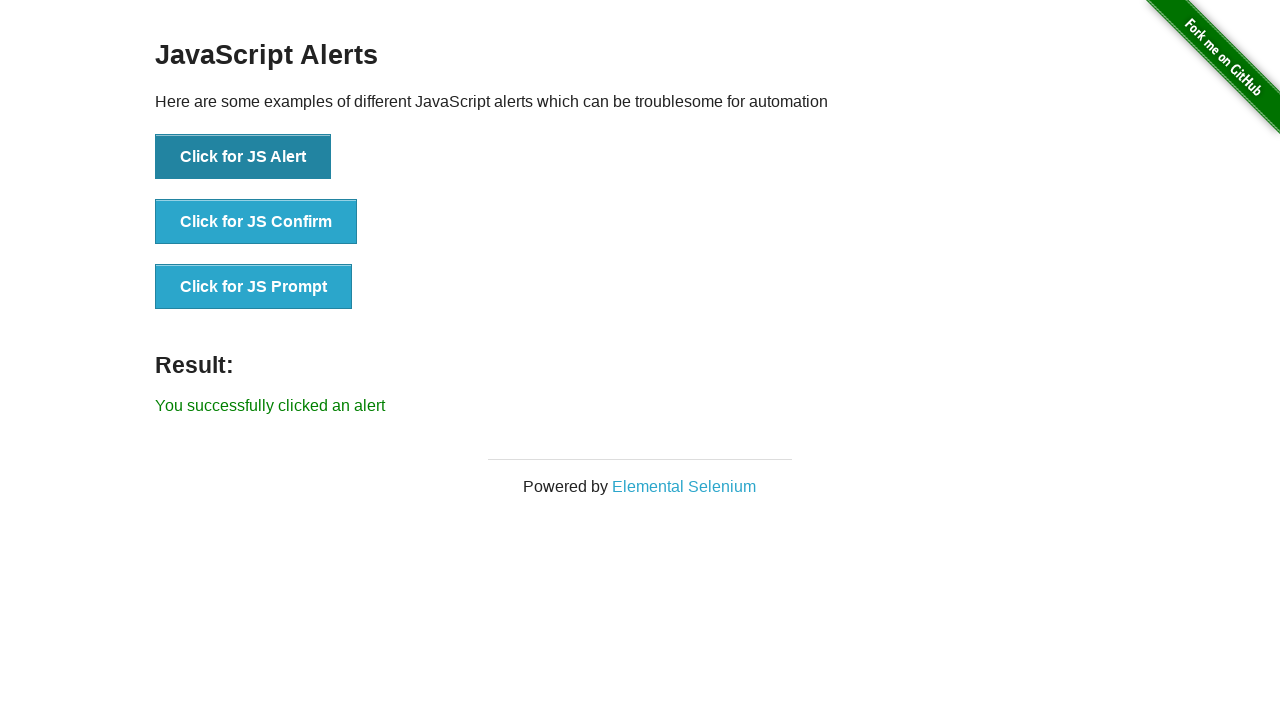

Clicked button to trigger JavaScript alert again at (243, 157) on button:has-text('Click for JS Alert')
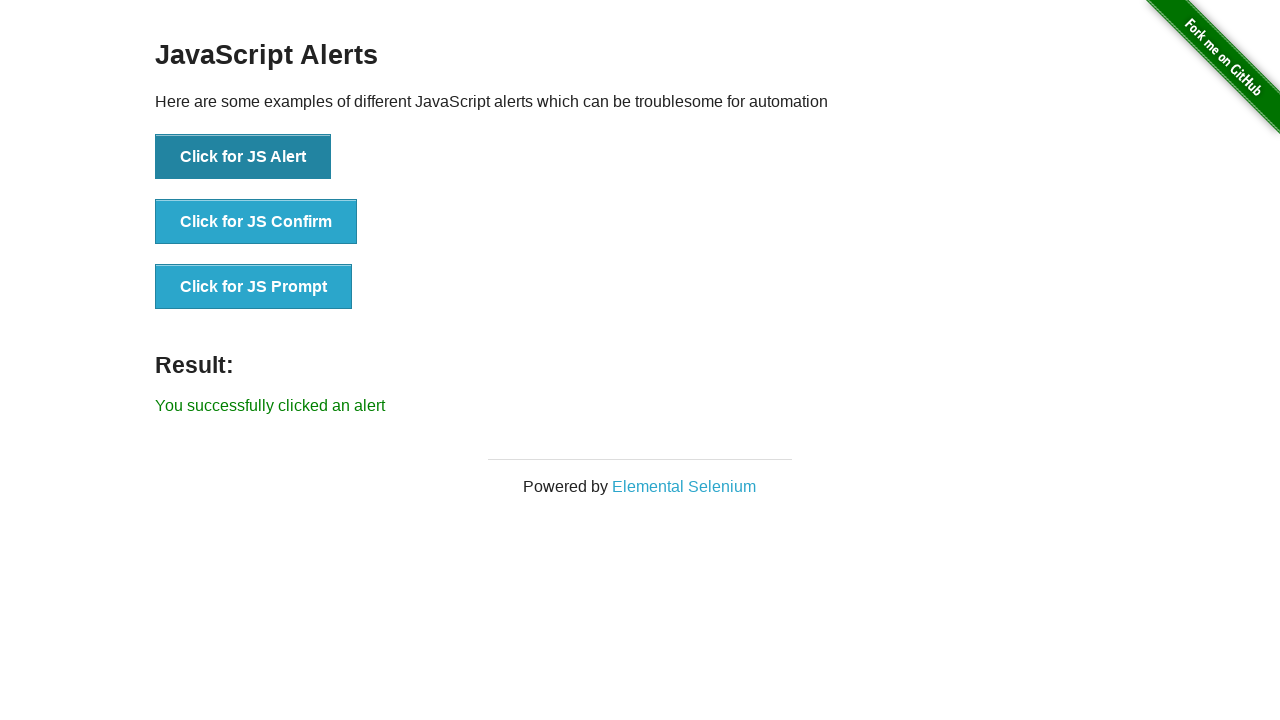

Alert was accepted and result message appeared
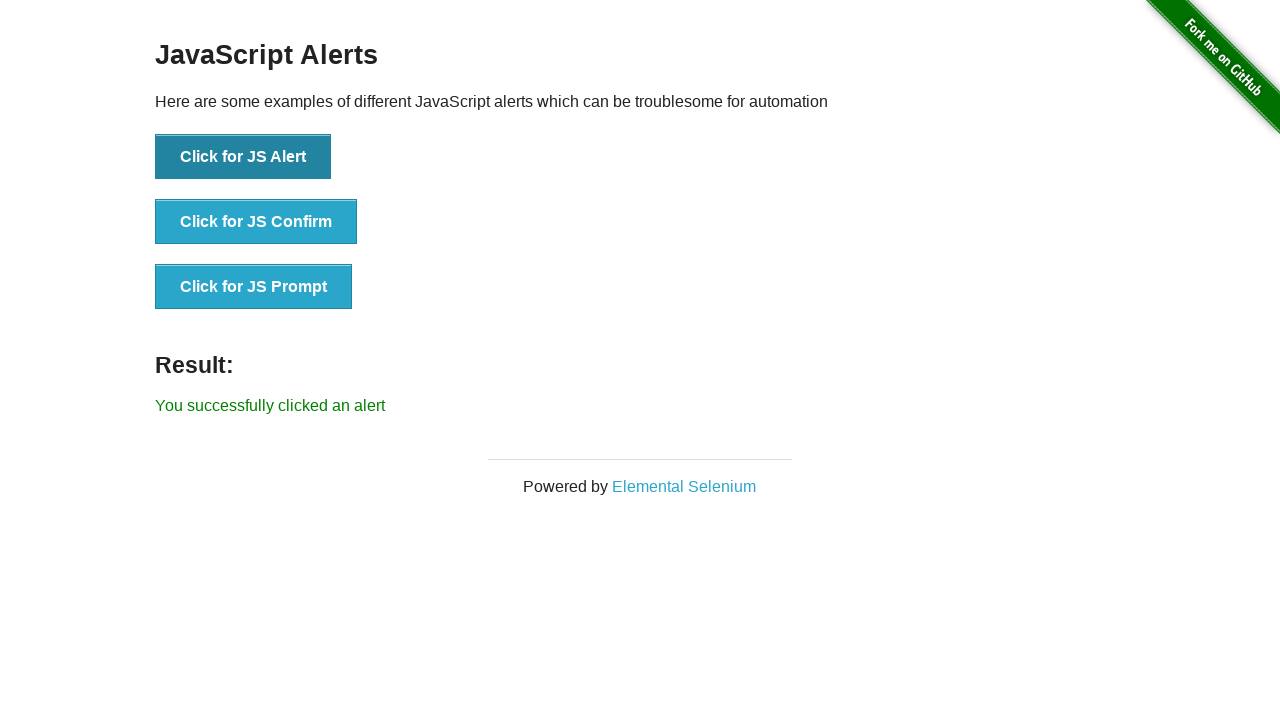

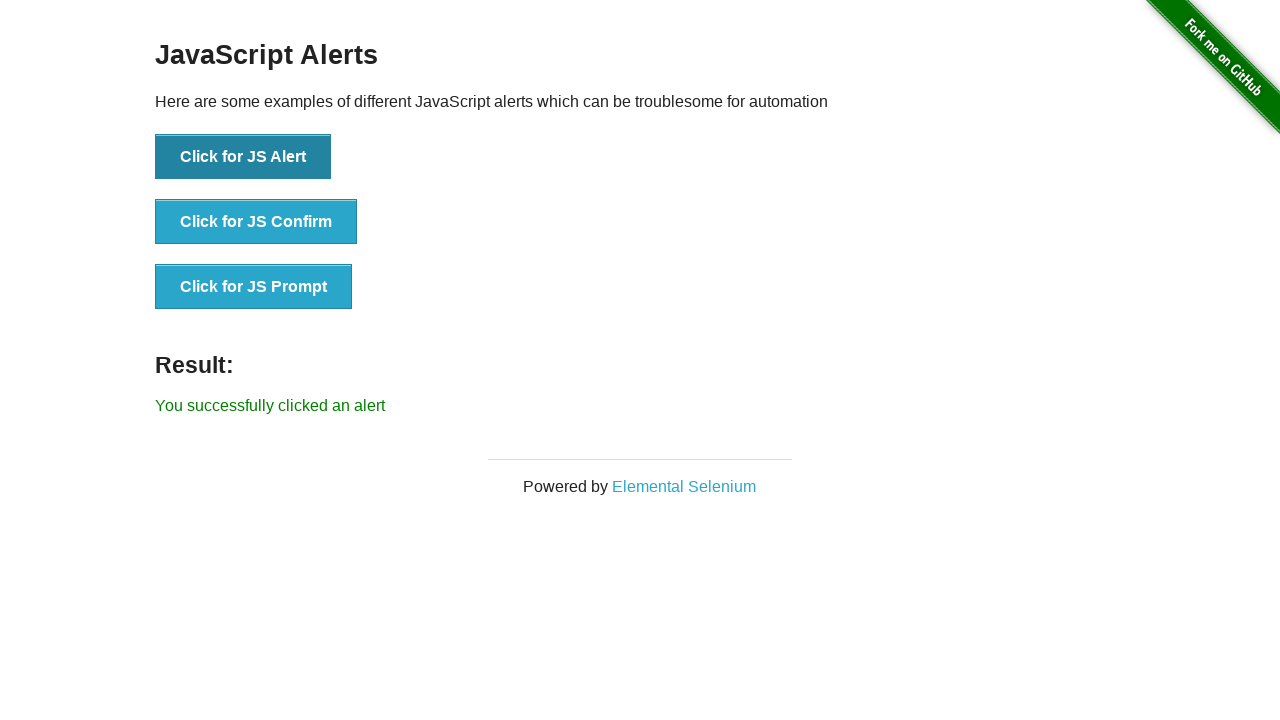